Tests that the "Due" column in table1 can be sorted in ascending order by clicking the column header, then verifies the values are properly sorted from lowest to highest.

Starting URL: http://the-internet.herokuapp.com/tables

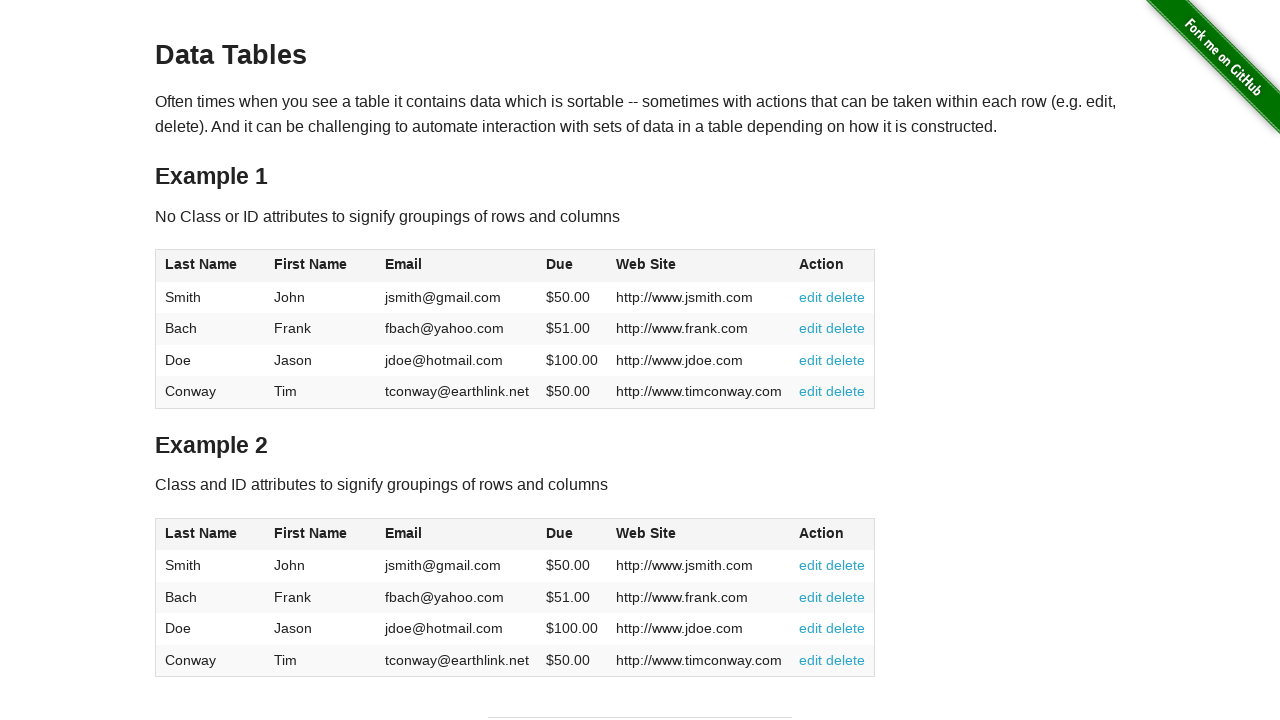

Clicked the Due column header (4th column) in table1 to sort at (572, 266) on #table1 thead tr th:nth-of-type(4)
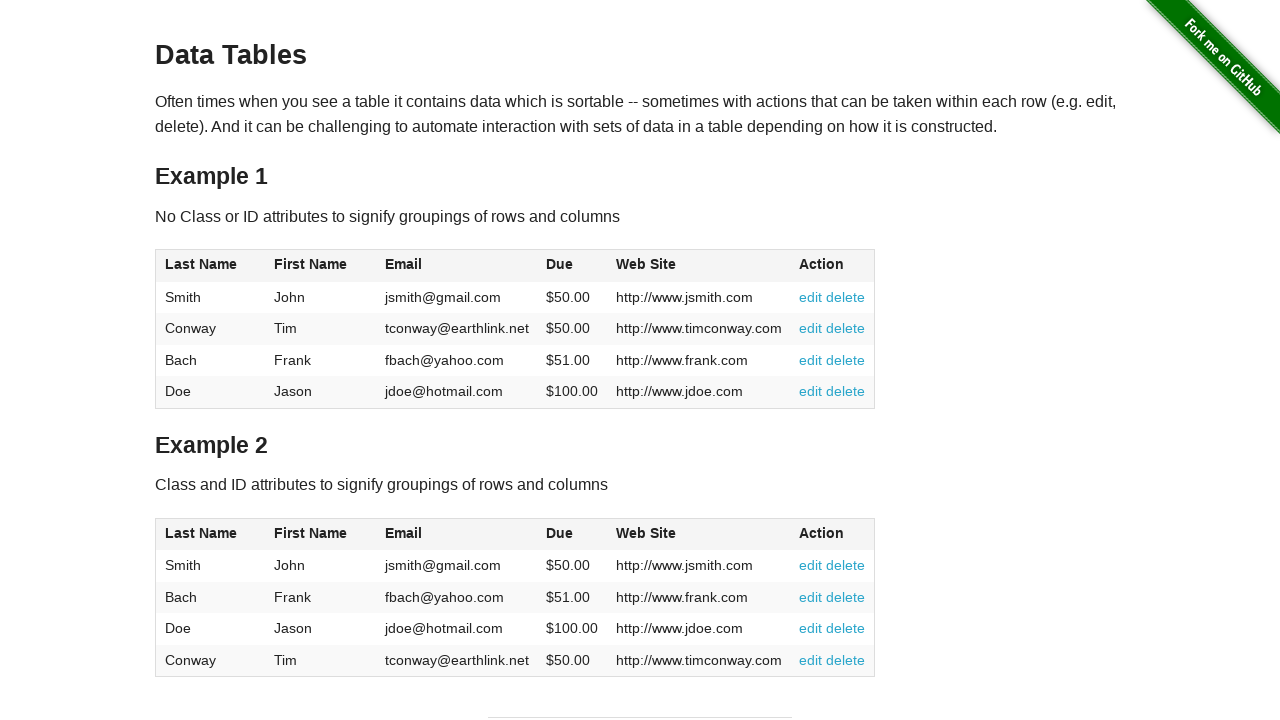

Table sorted and Due column cells are visible
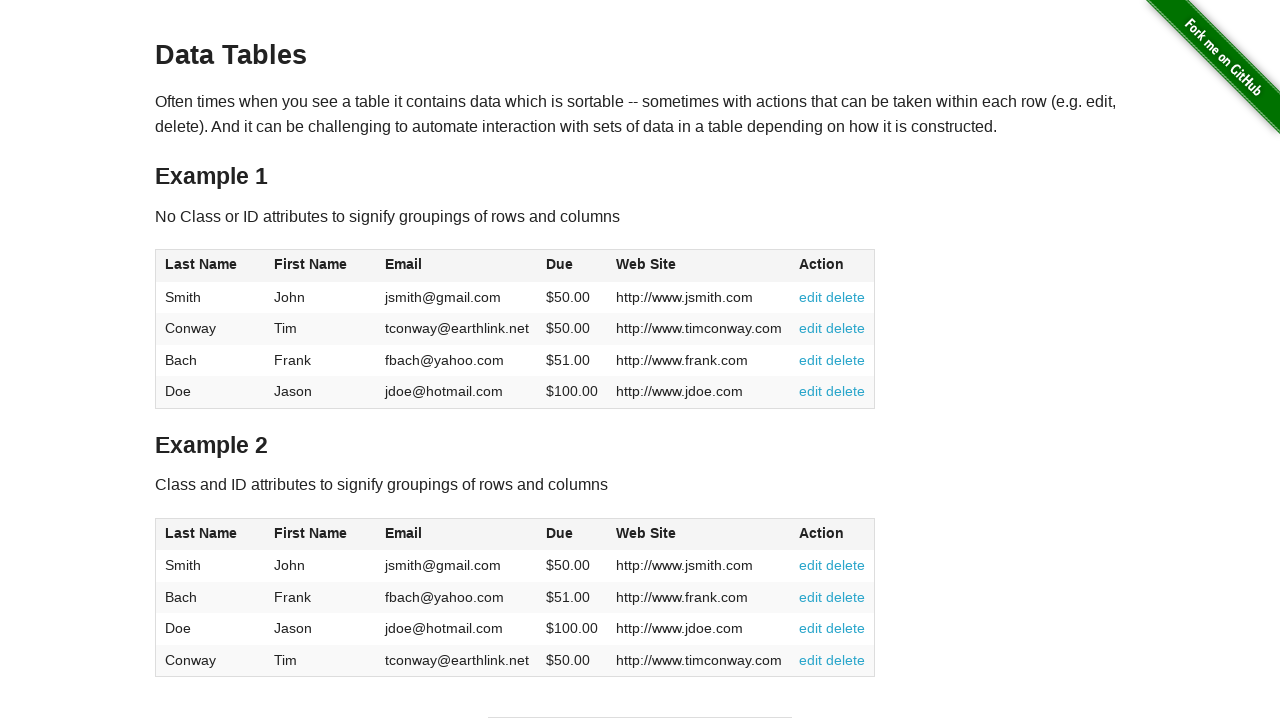

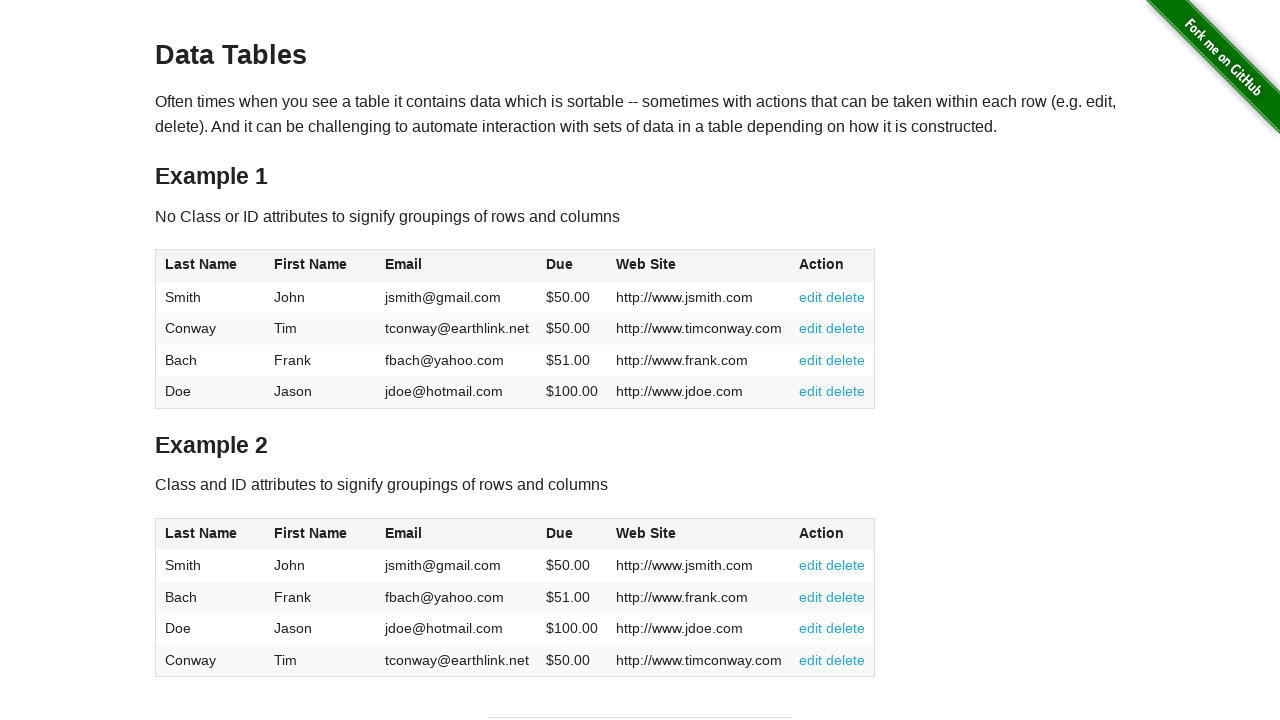